Tests the Python.org website search functionality by entering "pycon" as a search query and verifying that results are returned.

Starting URL: http://www.python.org

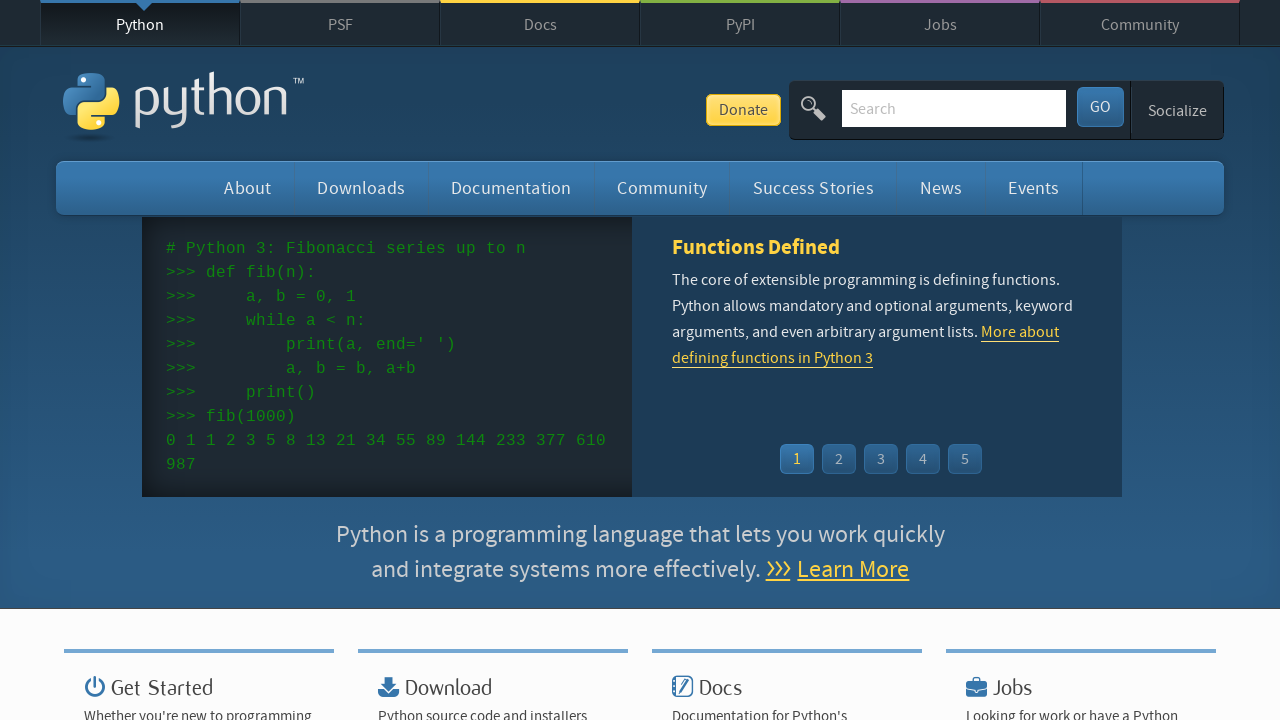

Verified page title contains 'Python'
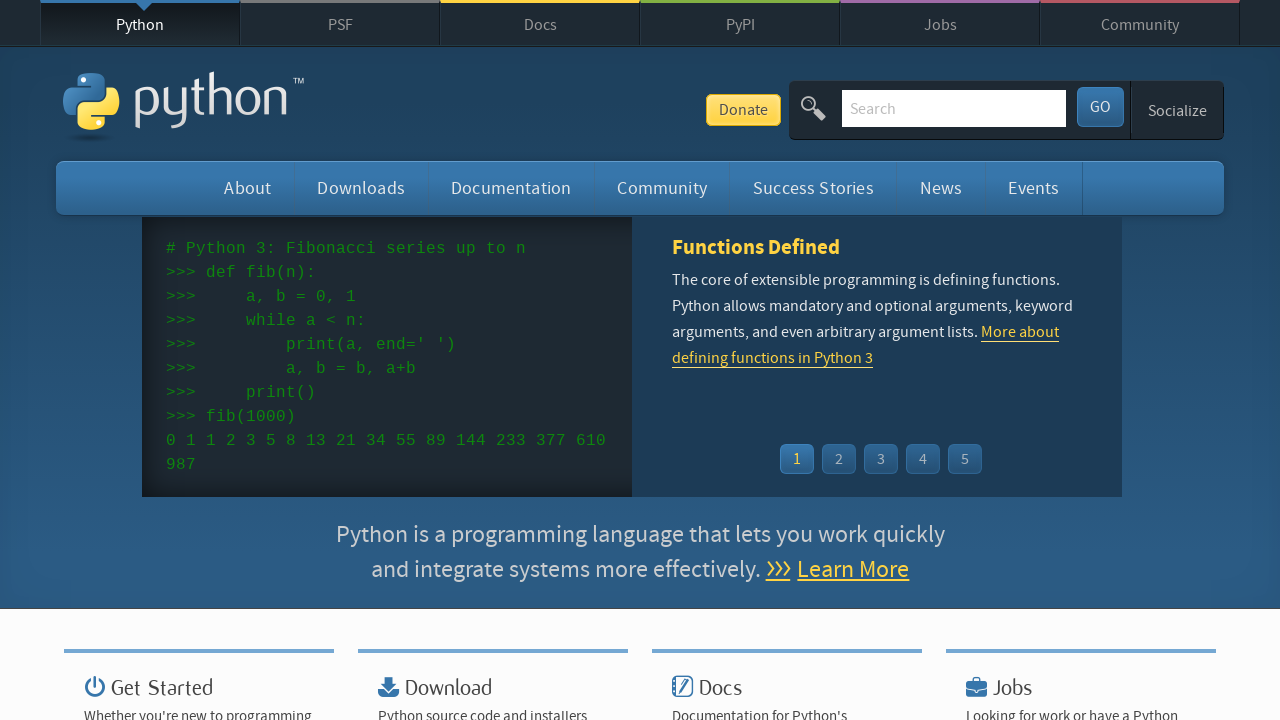

Cleared search input field on input[name='q']
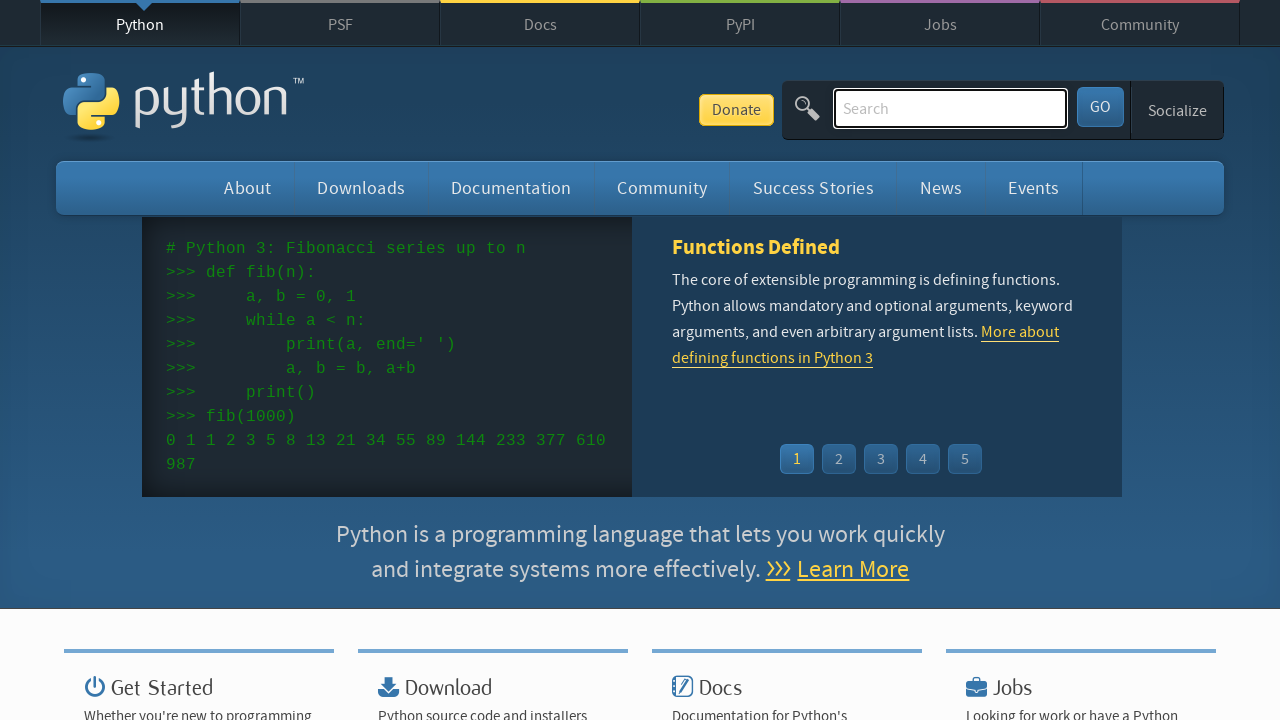

Filled search field with 'pycon' on input[name='q']
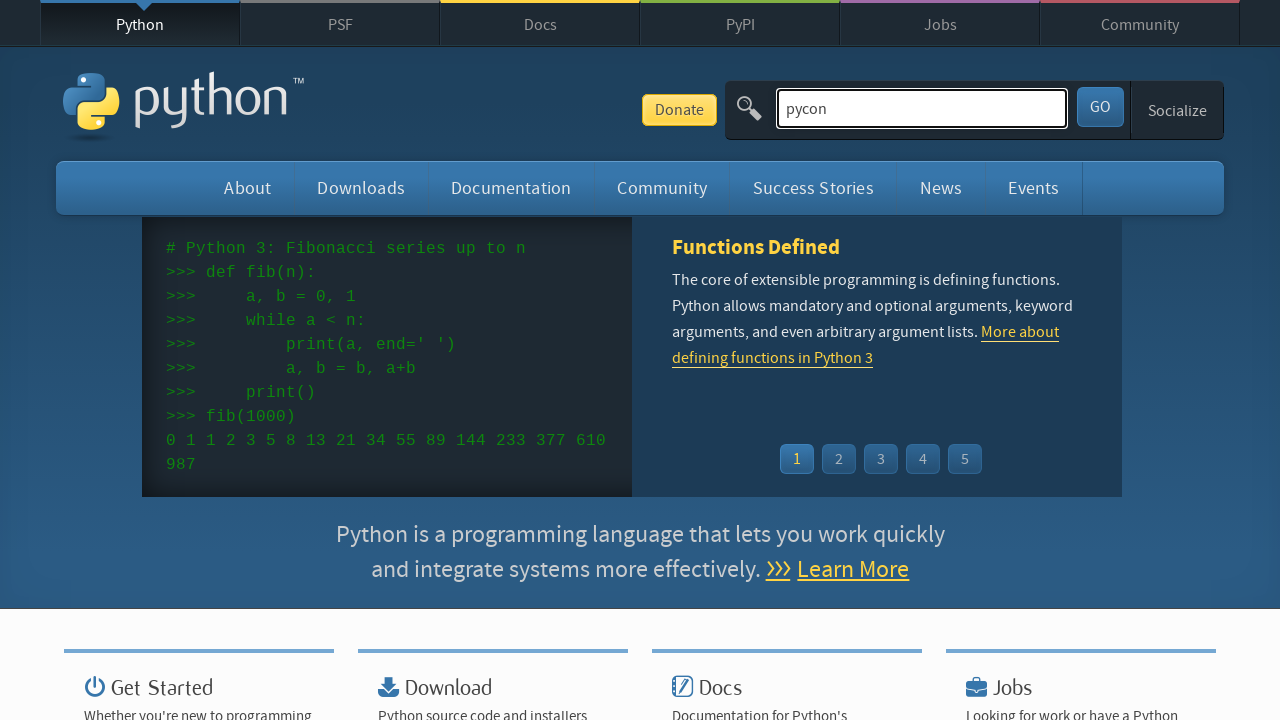

Pressed Enter to submit search query on input[name='q']
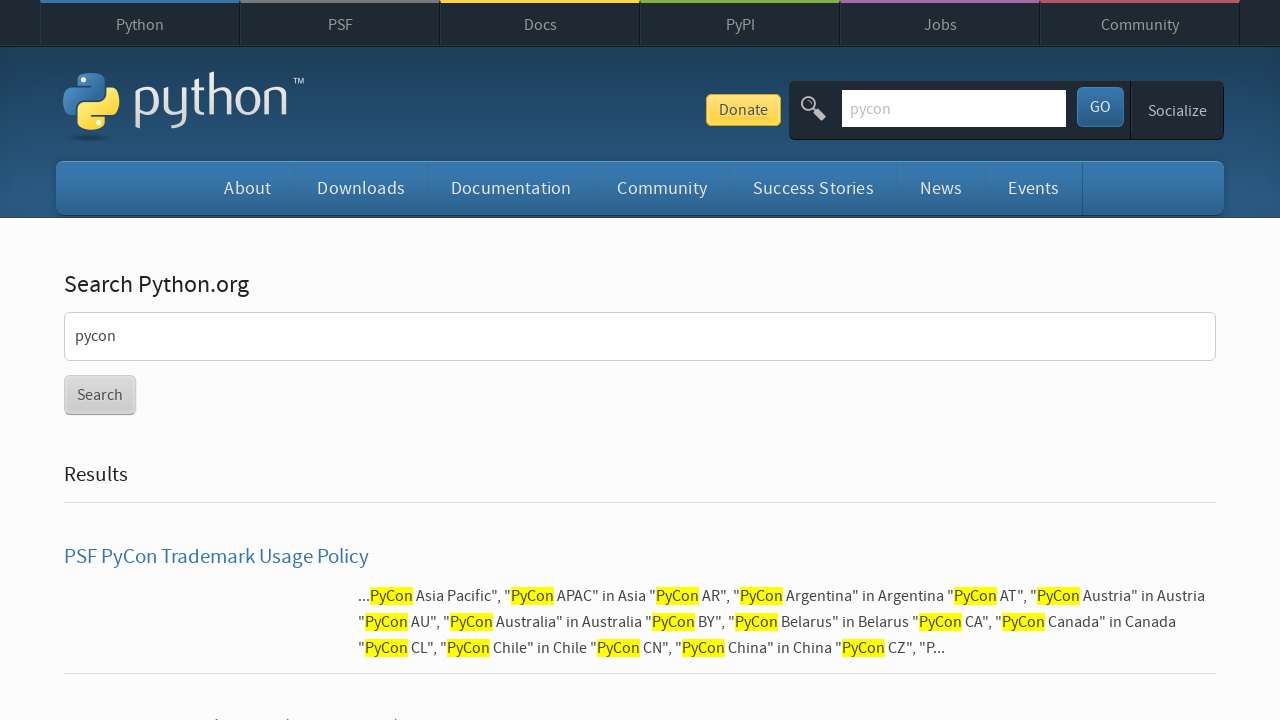

Waited for page to load (networkidle)
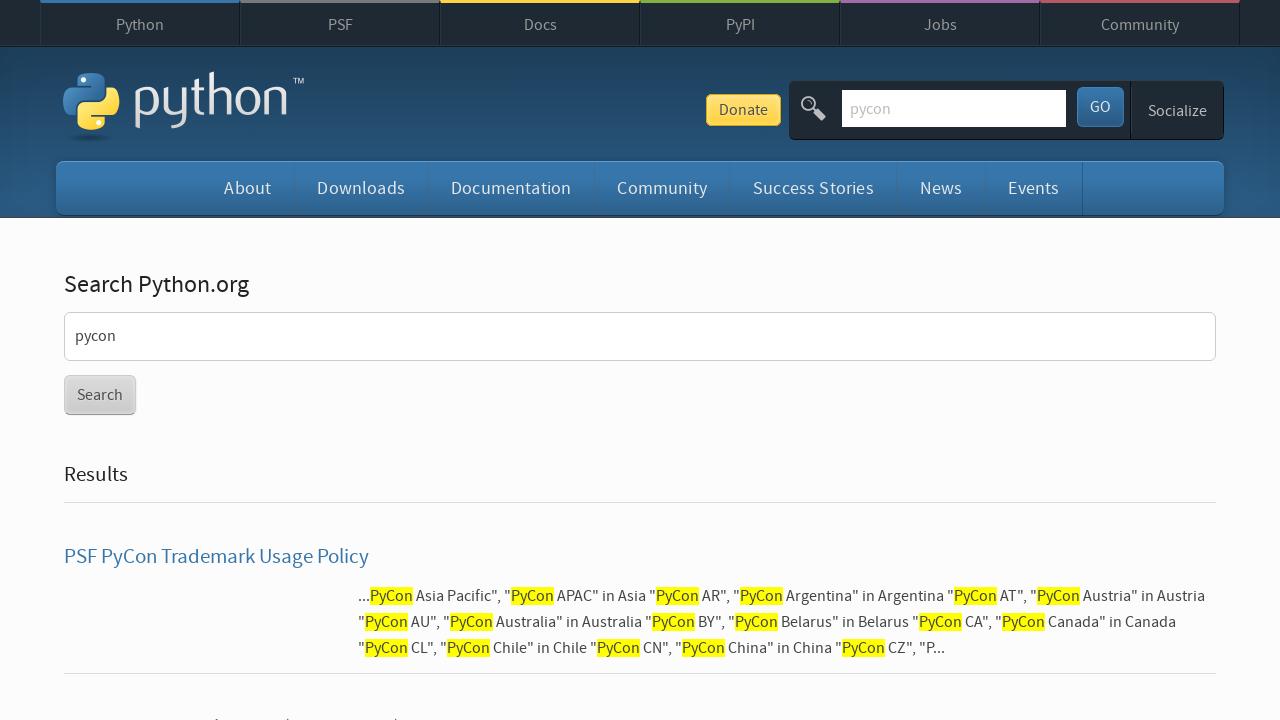

Verified search results are displayed (no 'No results found' message)
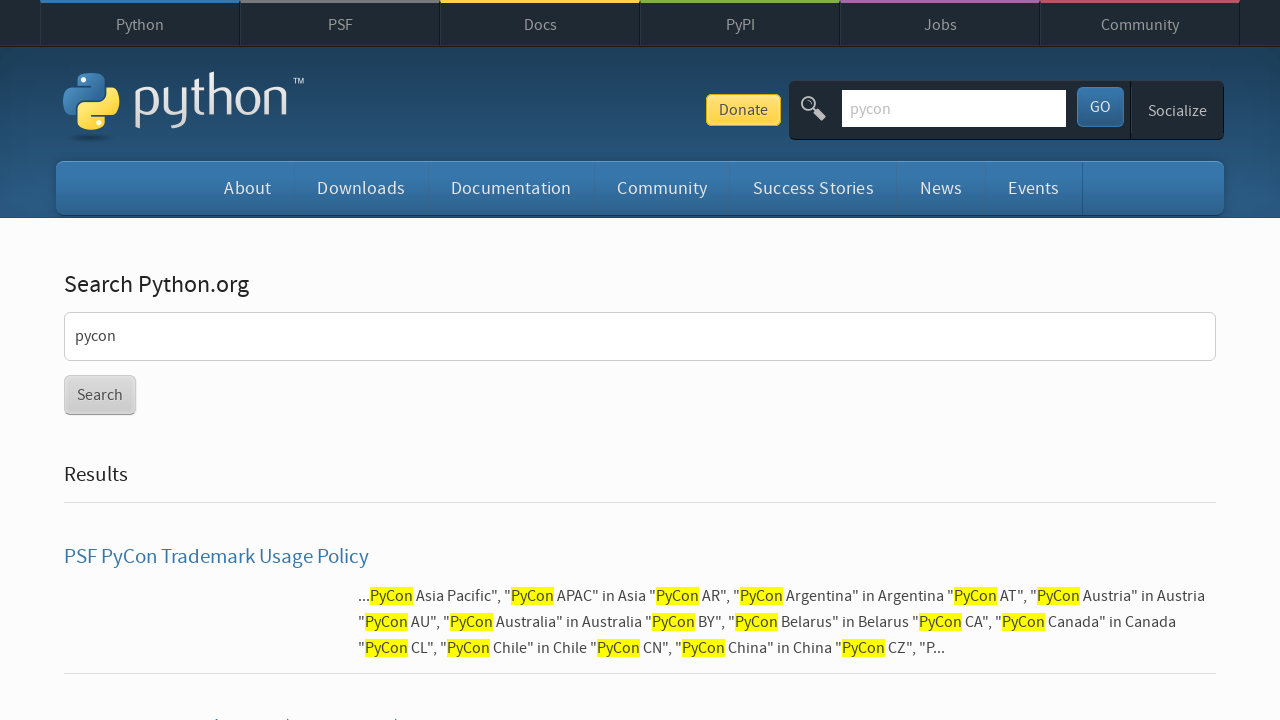

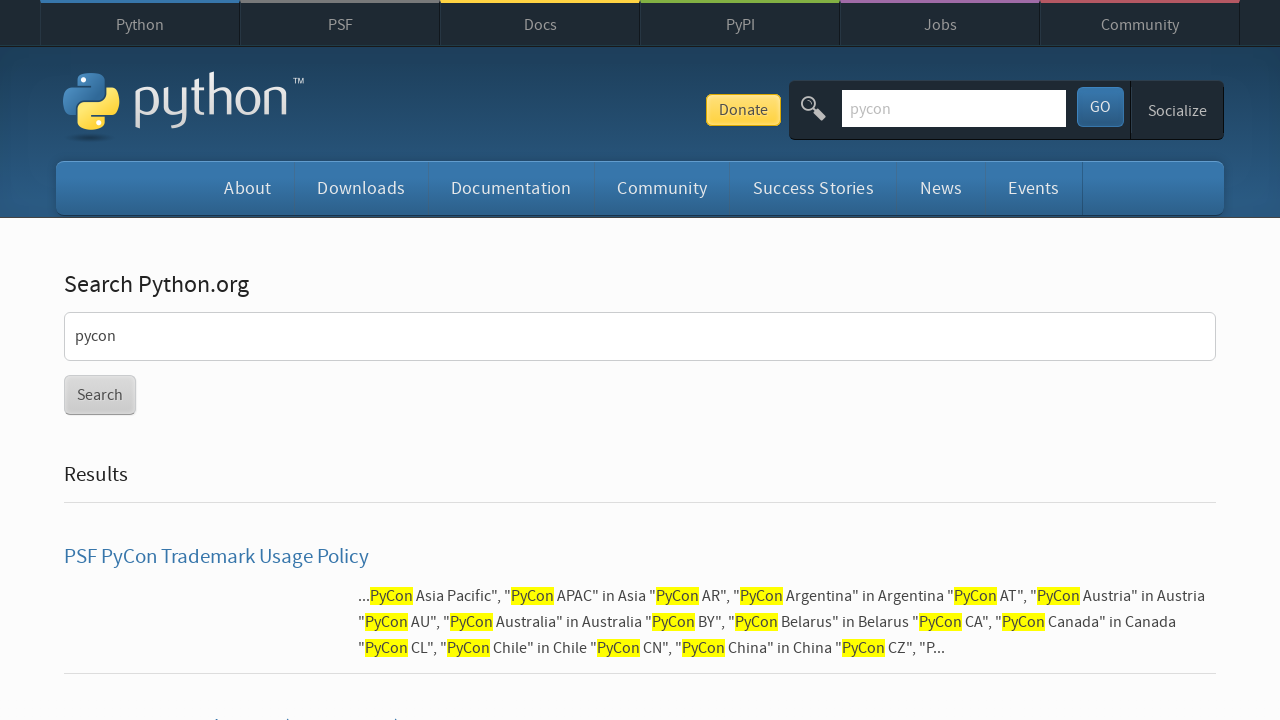